Navigates to Rediff.com and verifies the page title

Starting URL: https://rediff.com

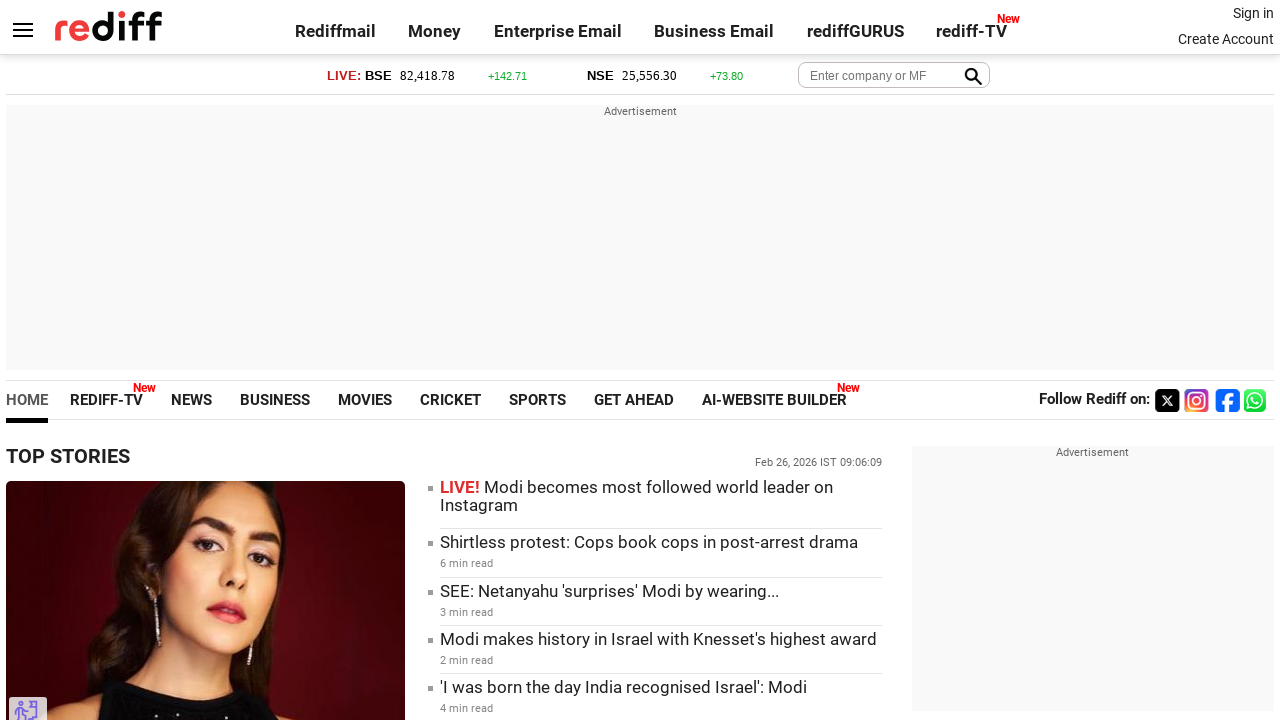

Navigated to https://rediff.com
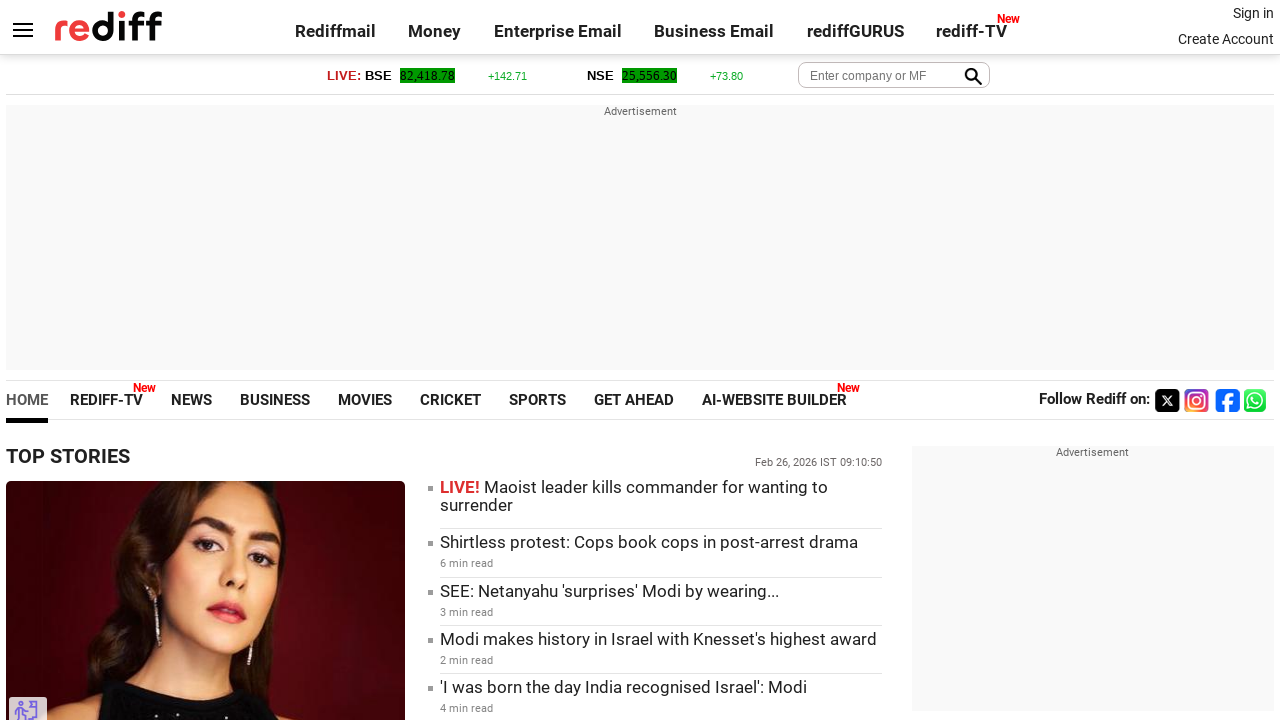

Retrieved page title: Rediff.com: News | Rediffmail | Stock Quotes | Rediff Gurus
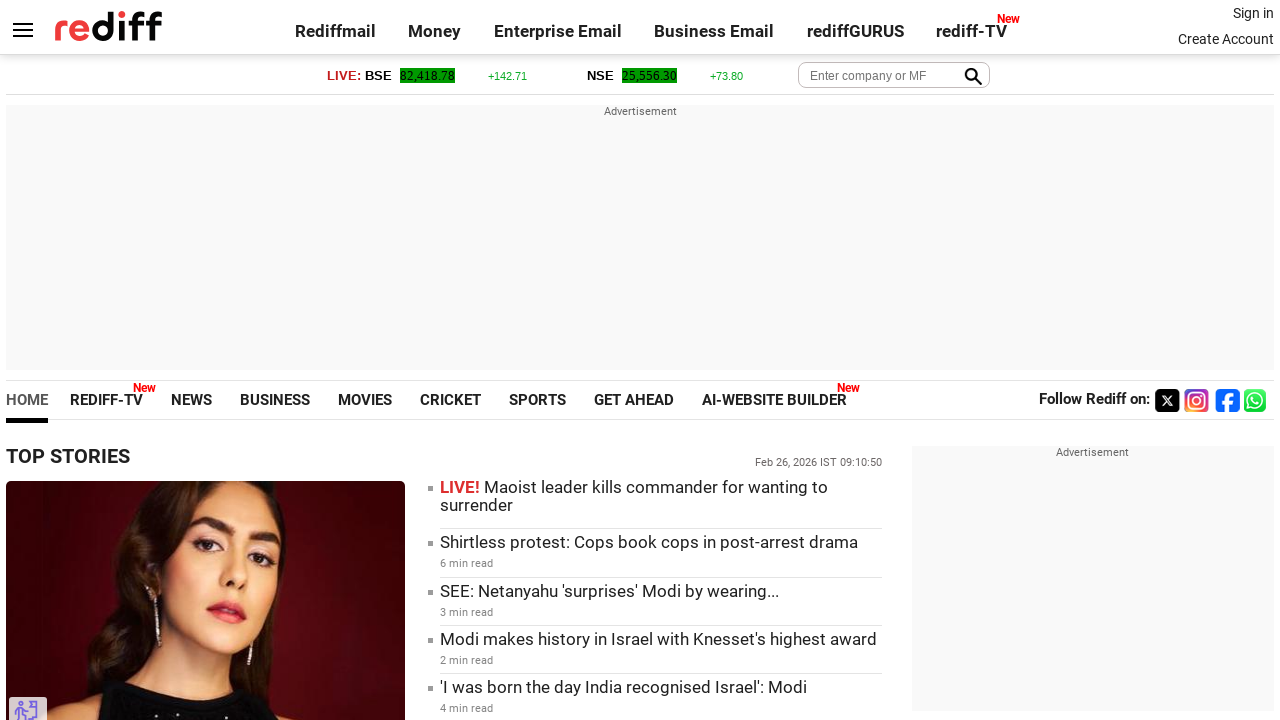

Verified page title contains 'Rediff'
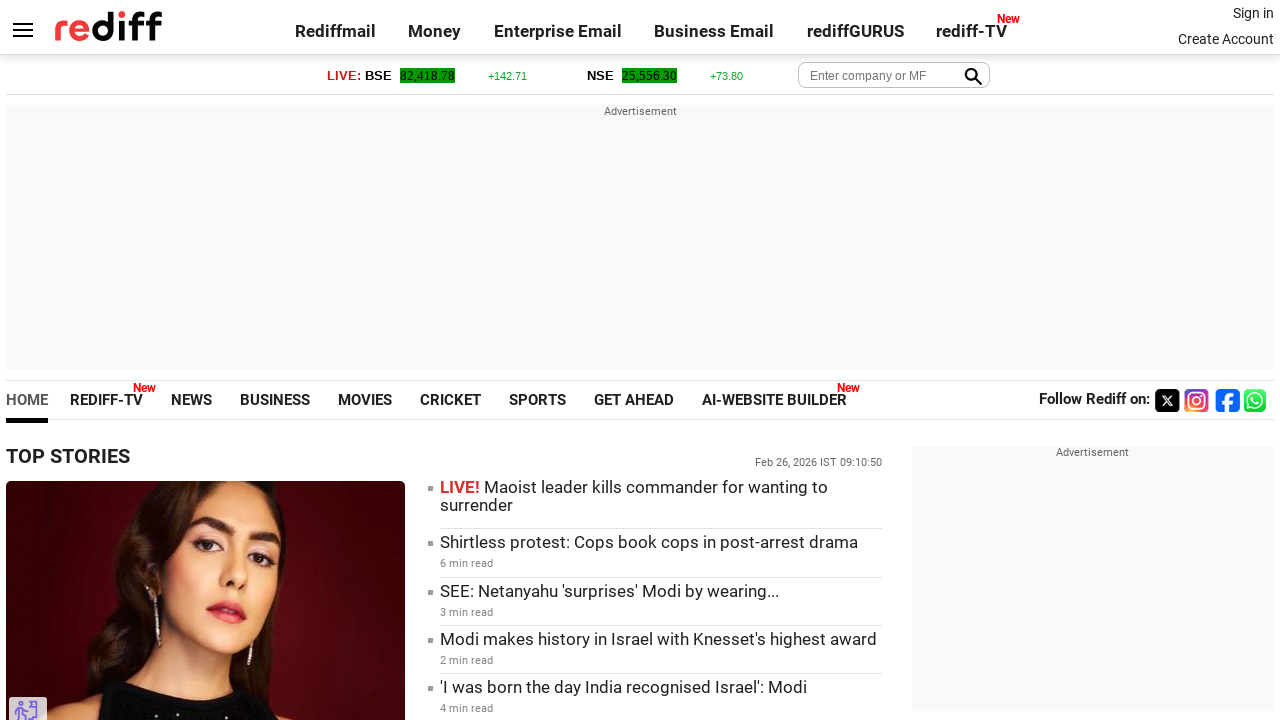

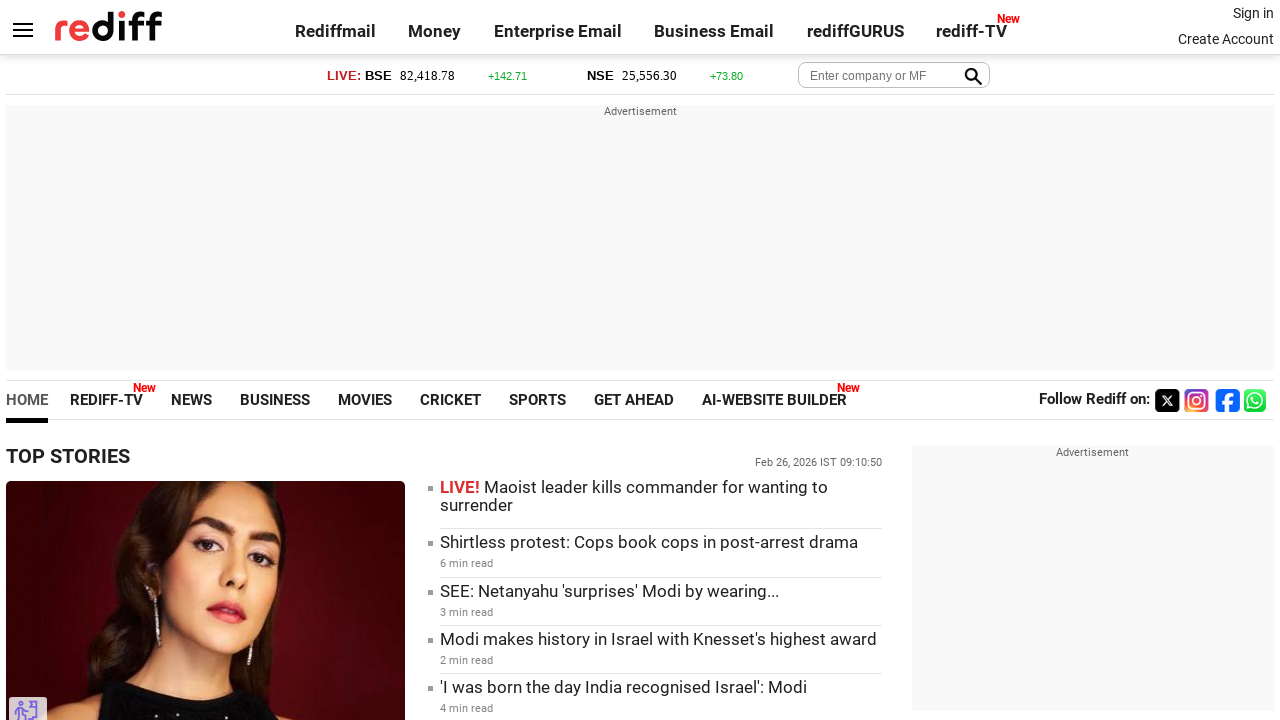